Navigates to the OrangeHRM demo site and verifies the page loads successfully by waiting for the page to be ready.

Starting URL: https://opensource-demo.orangehrmlive.com/

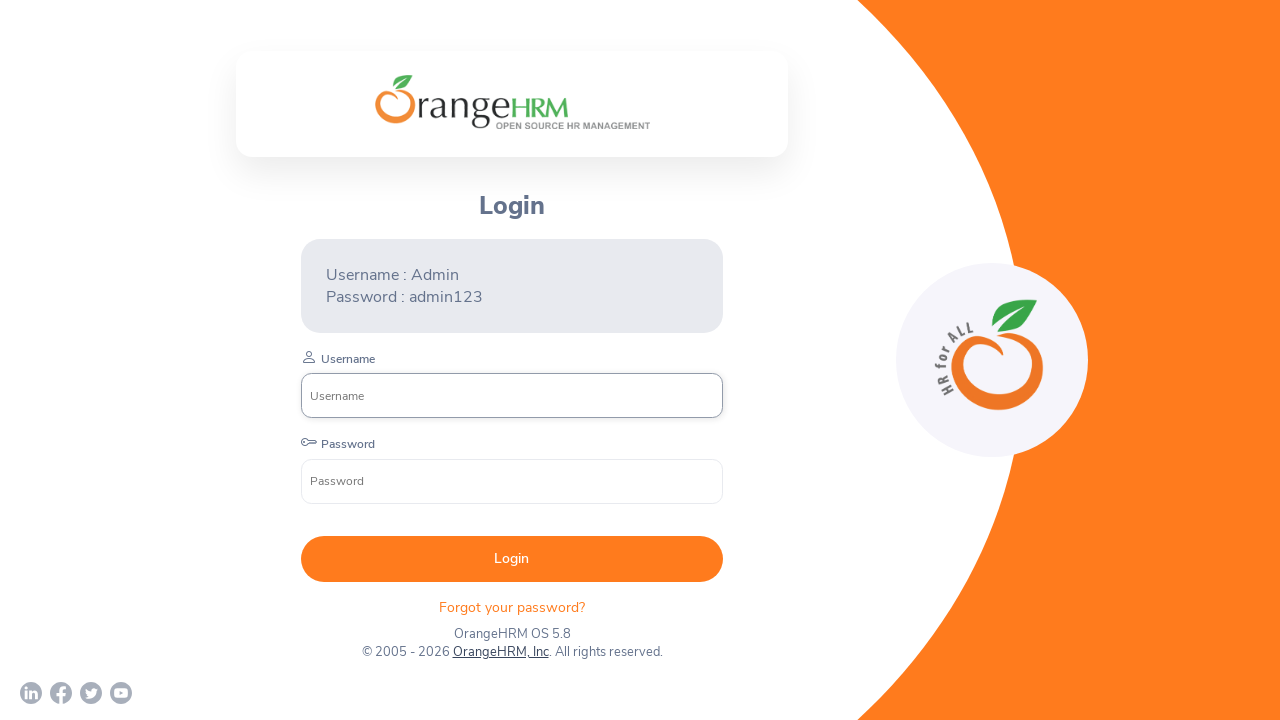

Navigated to OrangeHRM demo site
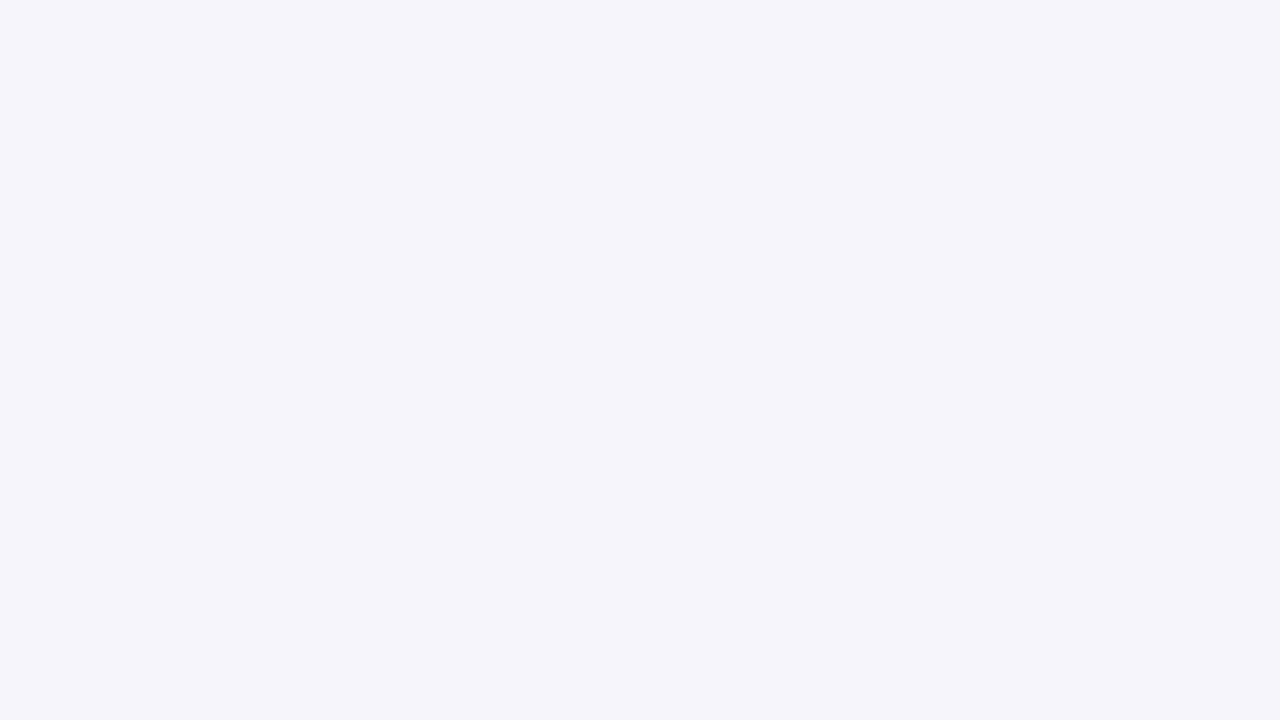

Waited for page to fully load (networkidle state)
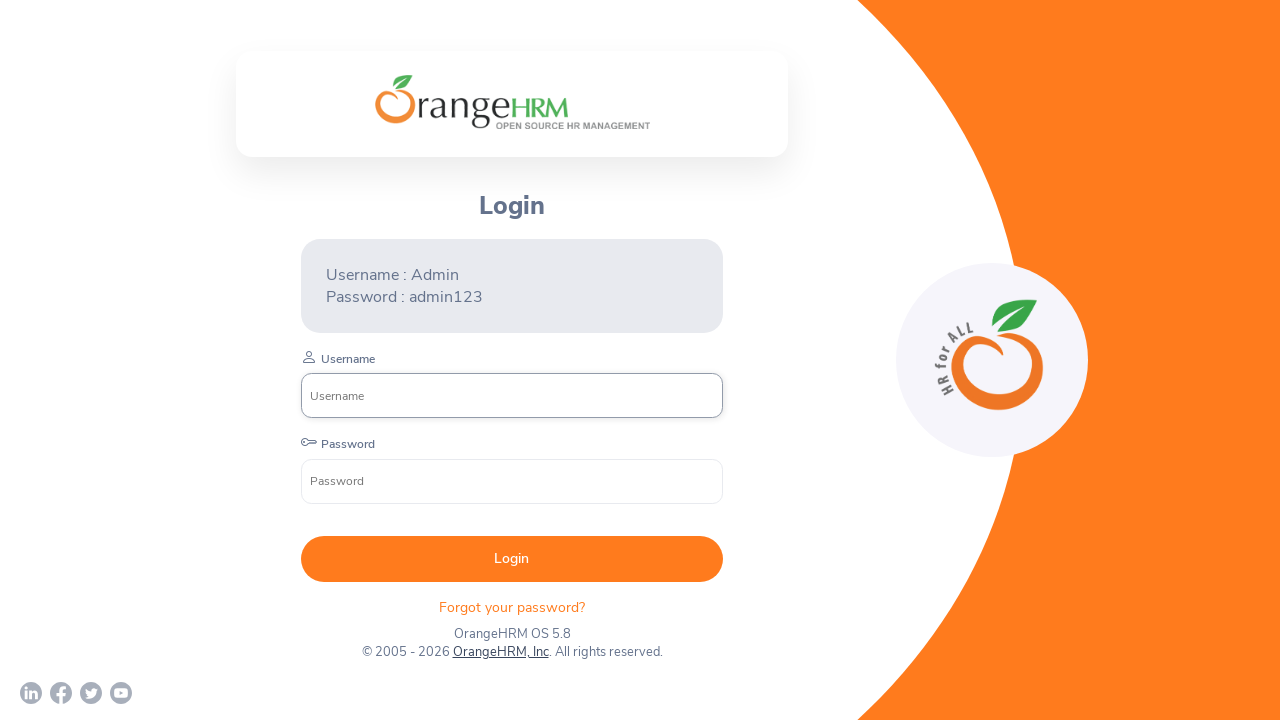

Username input field is visible - login page loaded successfully
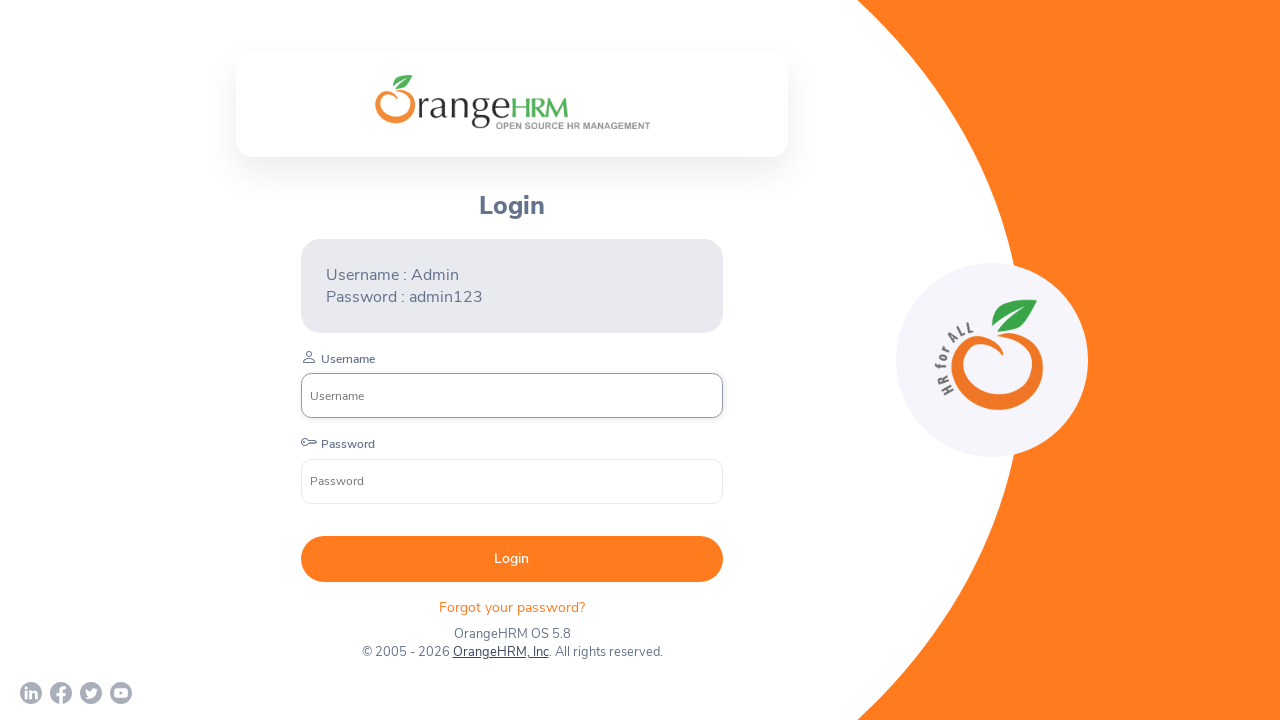

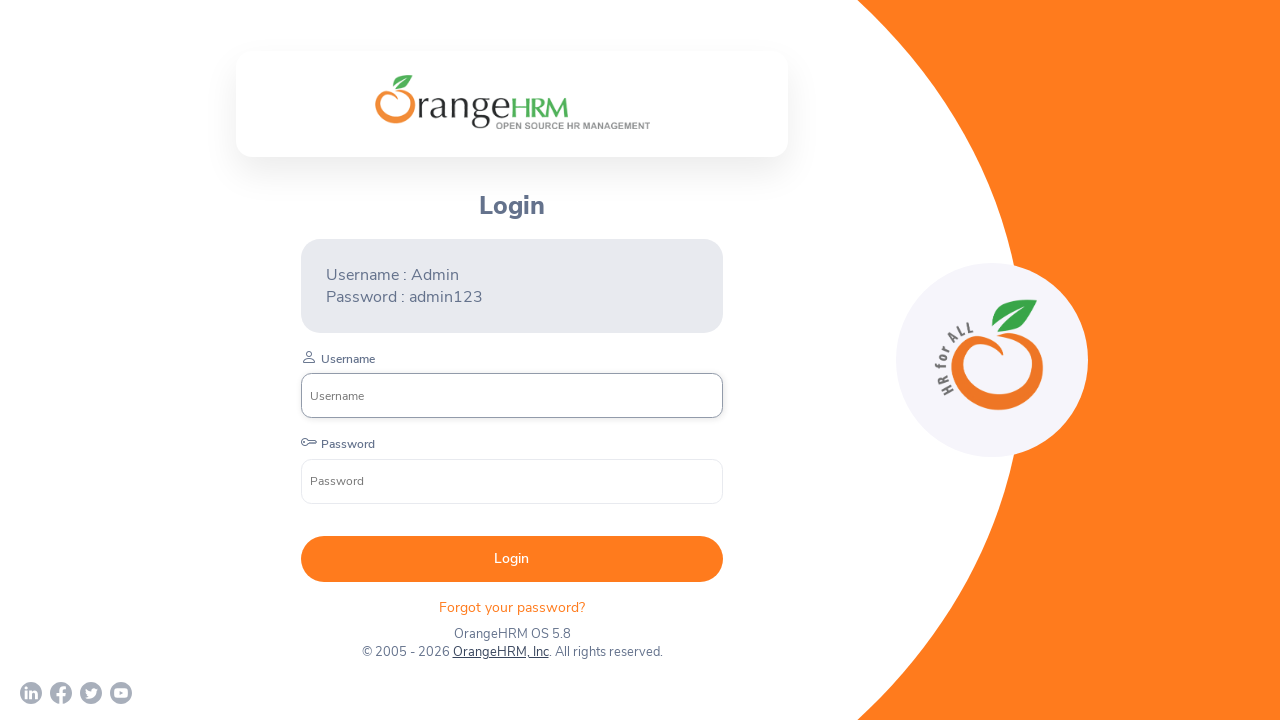